Tests navigation menu hover functionality by moving mouse over a category item to trigger dropdown or submenu display

Starting URL: https://www.clovia.com

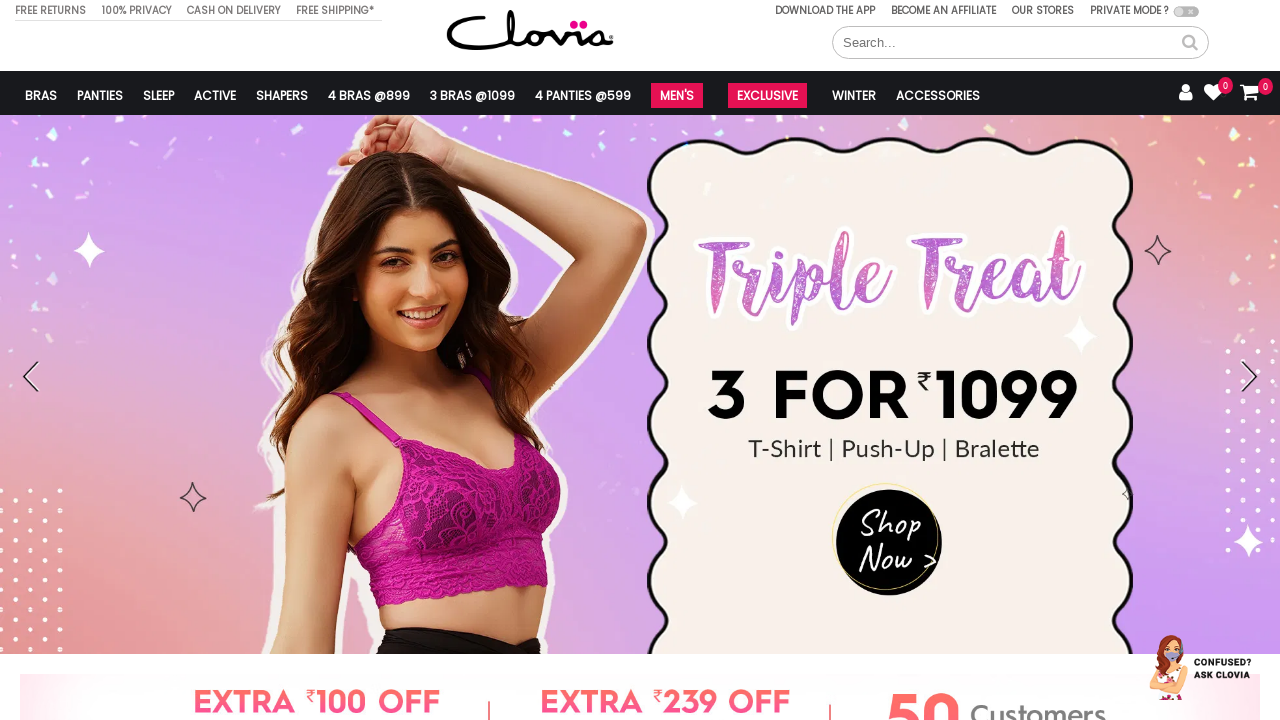

Hovered over the 6th navigation menu item to trigger dropdown/submenu at (369, 93) on xpath=//ul[@class='listNone navbarLft']/li[6]
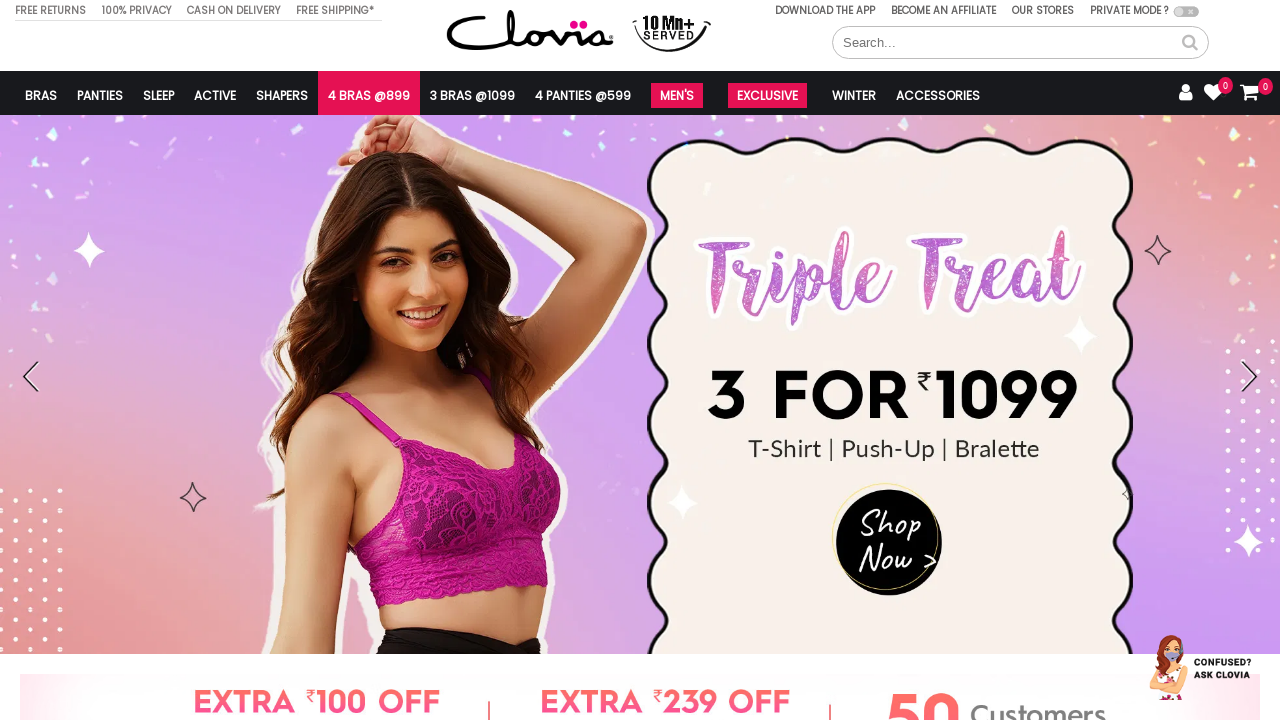

Waited for dropdown/submenu to appear
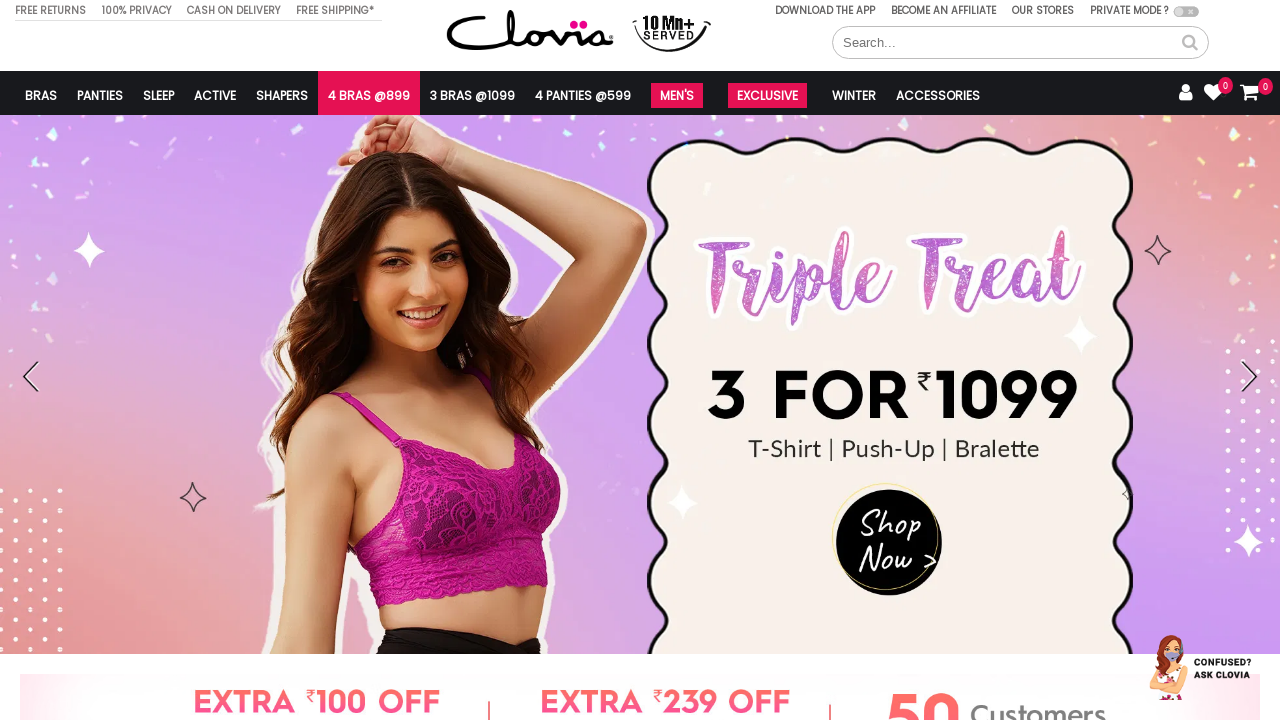

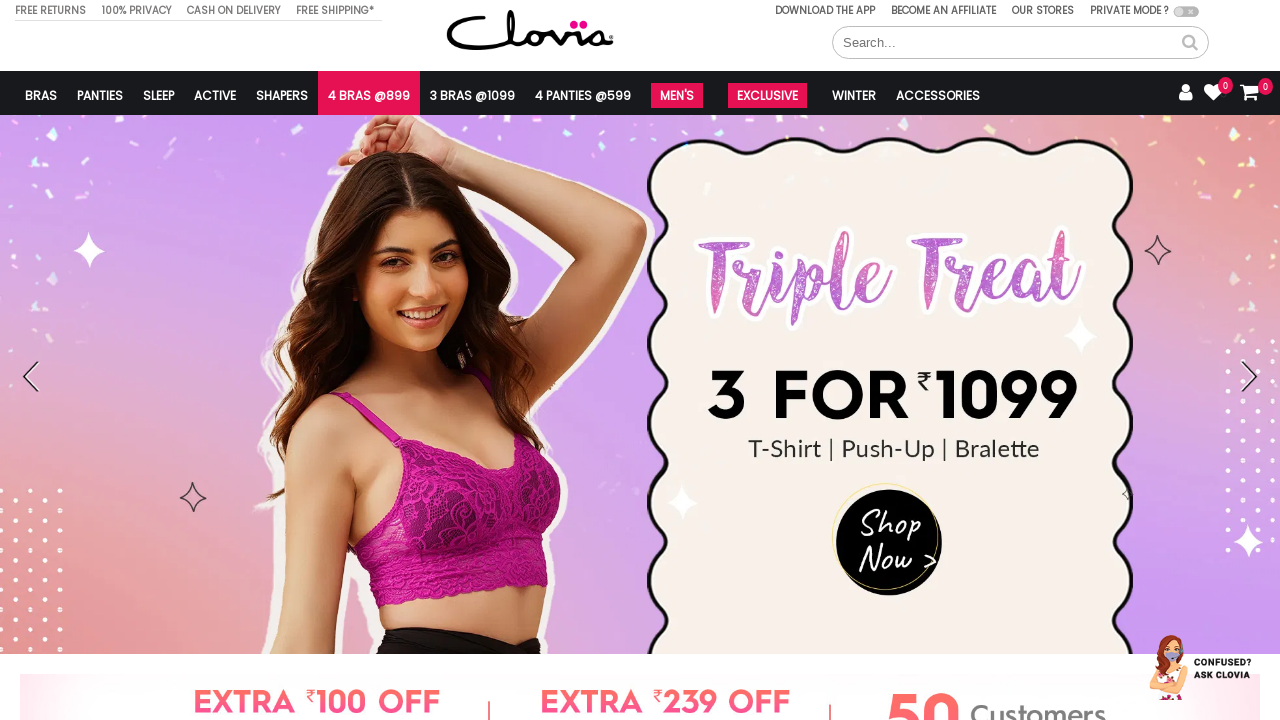